Tests jQuery UI custom dropdown by selecting values "10" and "19" from a number dropdown menu and verifying the selections are displayed correctly.

Starting URL: https://jqueryui.com/resources/demos/selectmenu/default.html

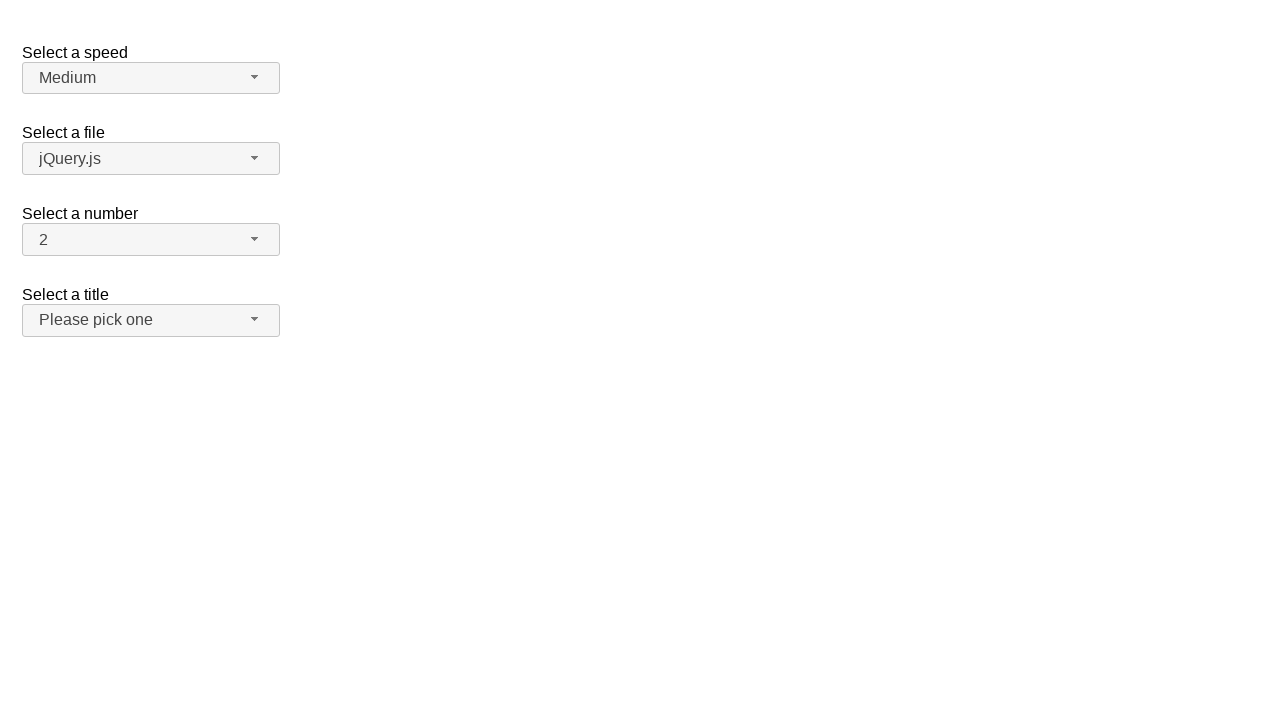

Clicked number dropdown button to open menu at (151, 240) on span#number-button
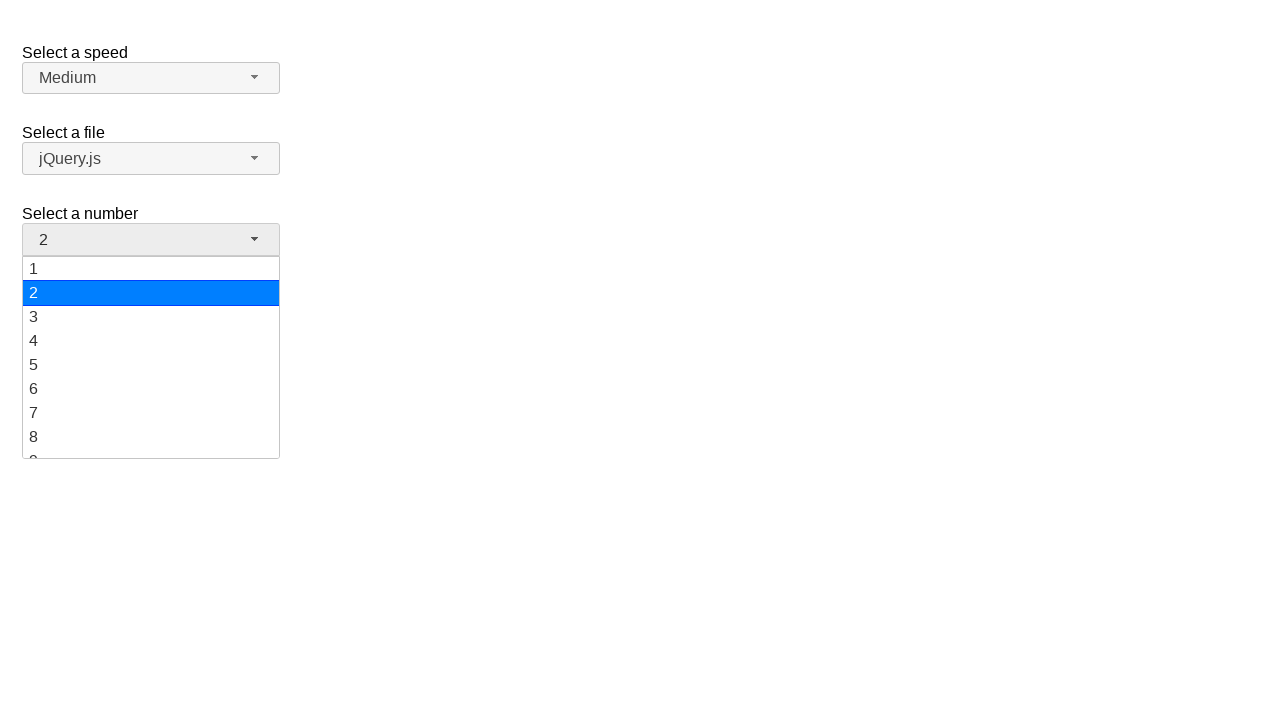

Dropdown menu items appeared
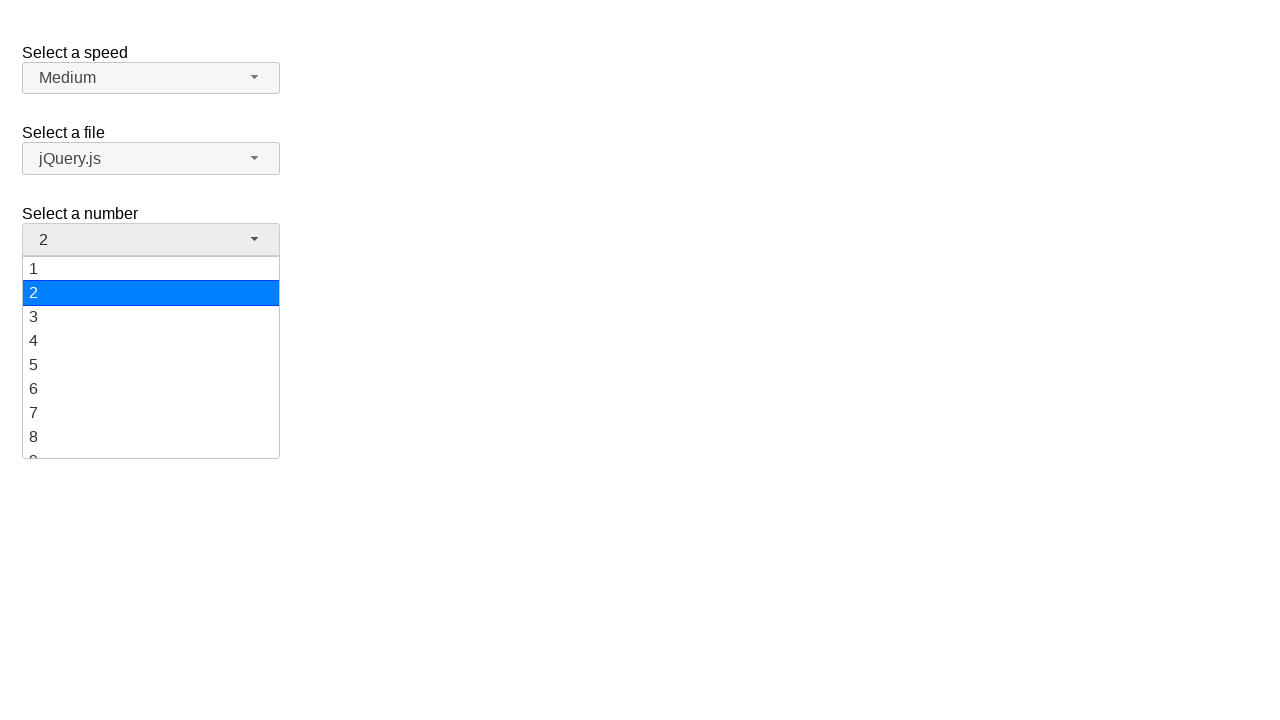

Selected value '10' from dropdown menu at (151, 357) on ul#number-menu>li>div:text('10')
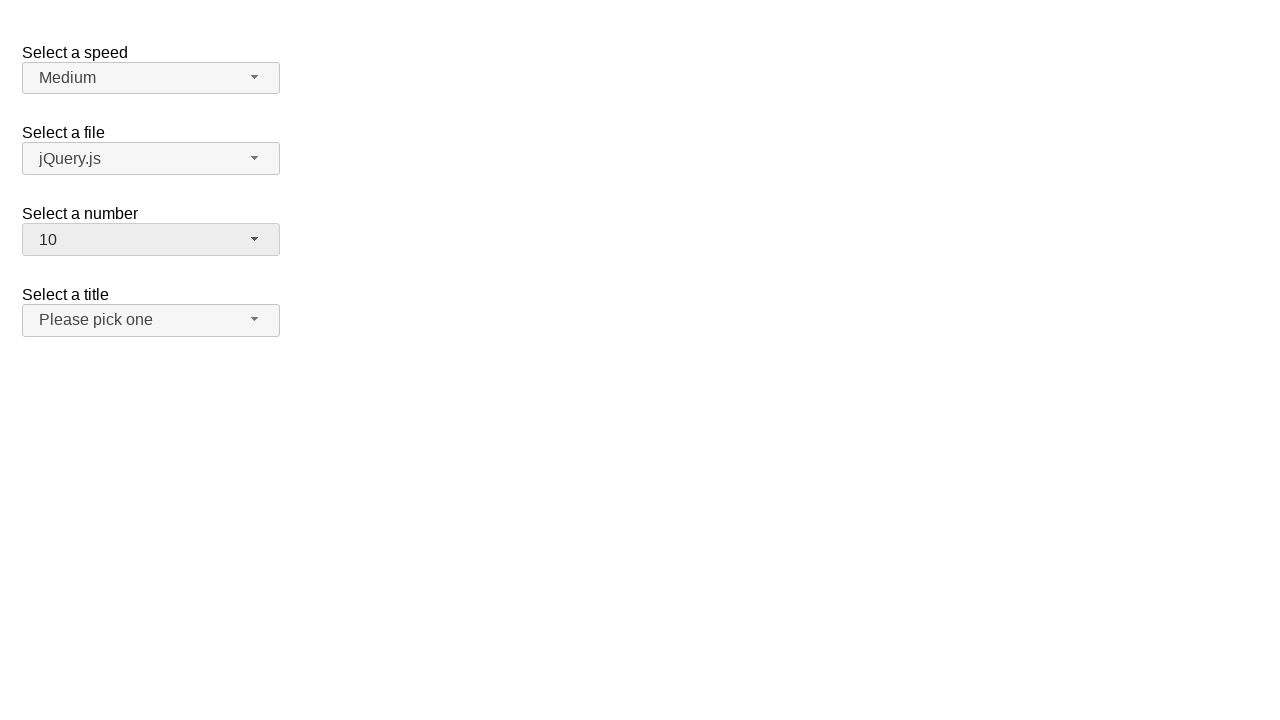

Verified that '10' is displayed as selected value
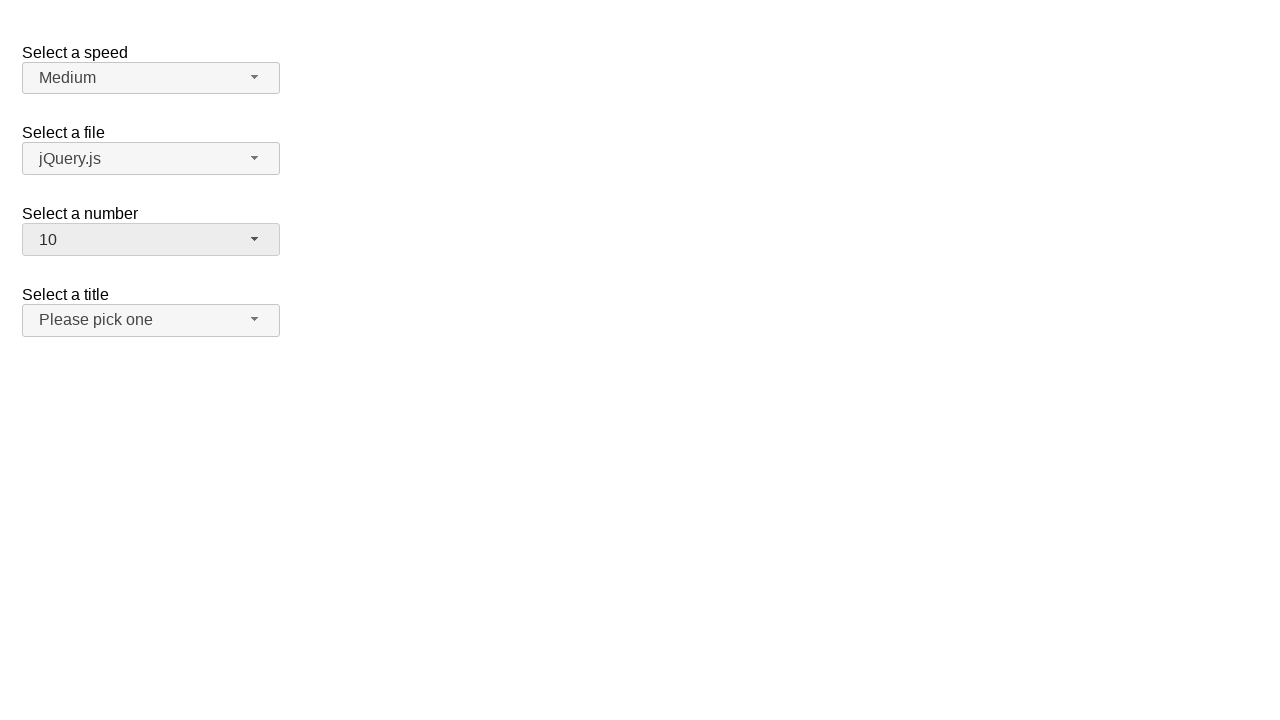

Clicked number dropdown button to open menu again at (151, 240) on span#number-button
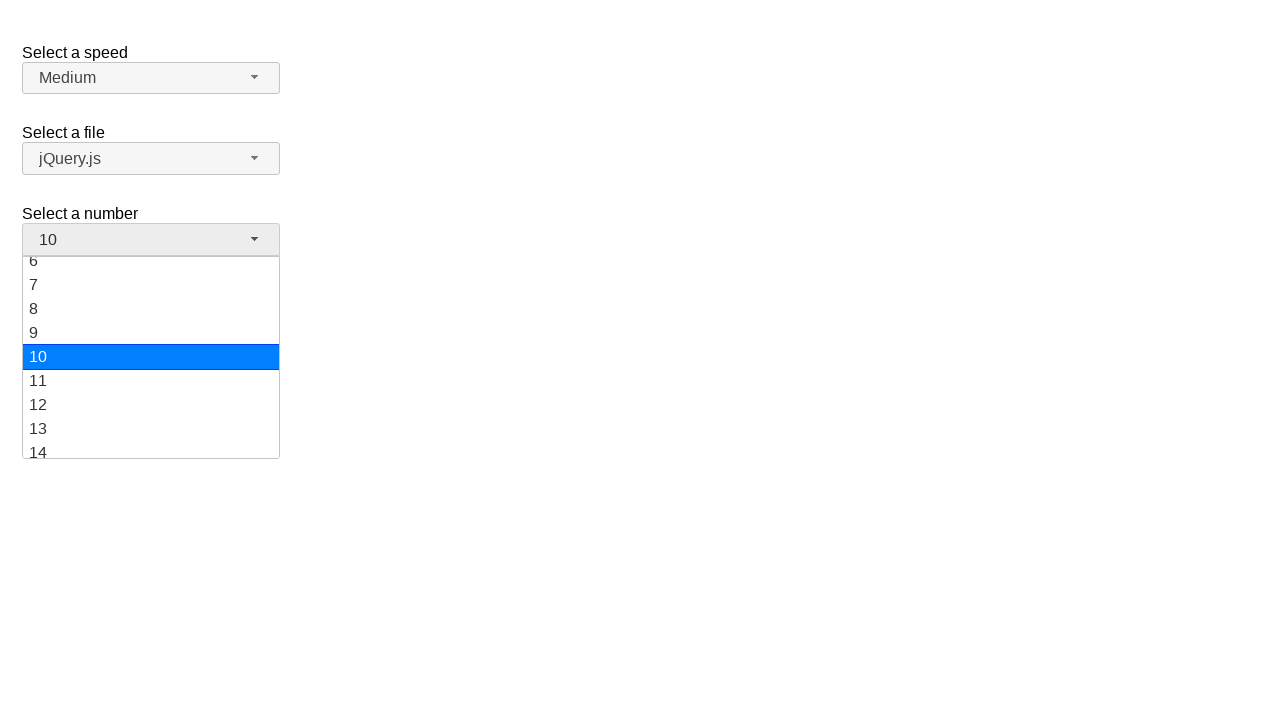

Dropdown menu items appeared
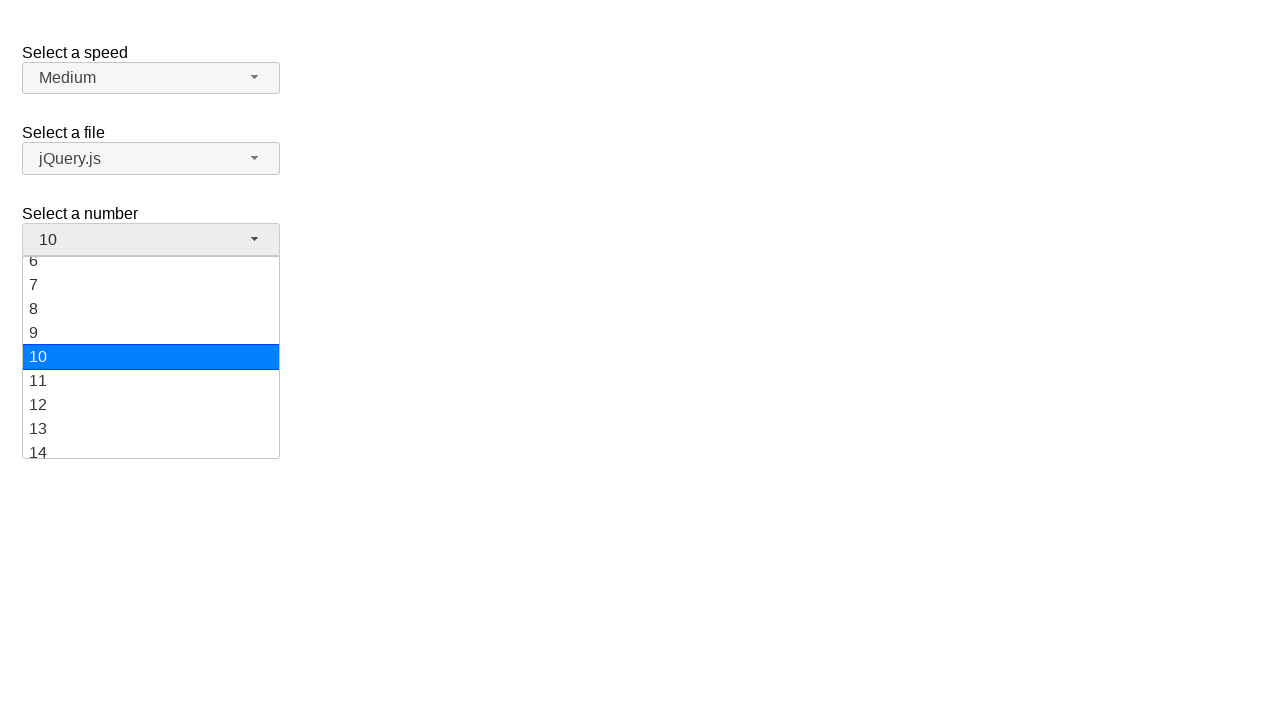

Selected value '19' from dropdown menu at (151, 445) on ul#number-menu>li>div:text('19')
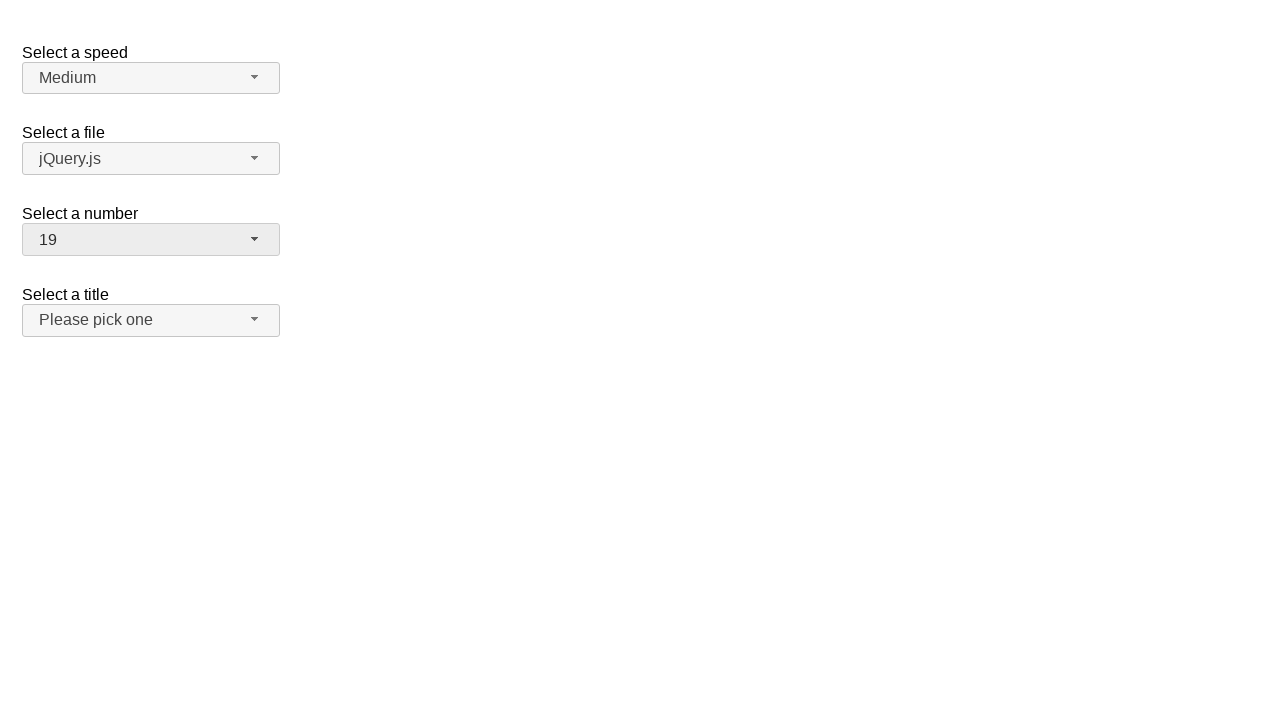

Verified that '19' is displayed as selected value
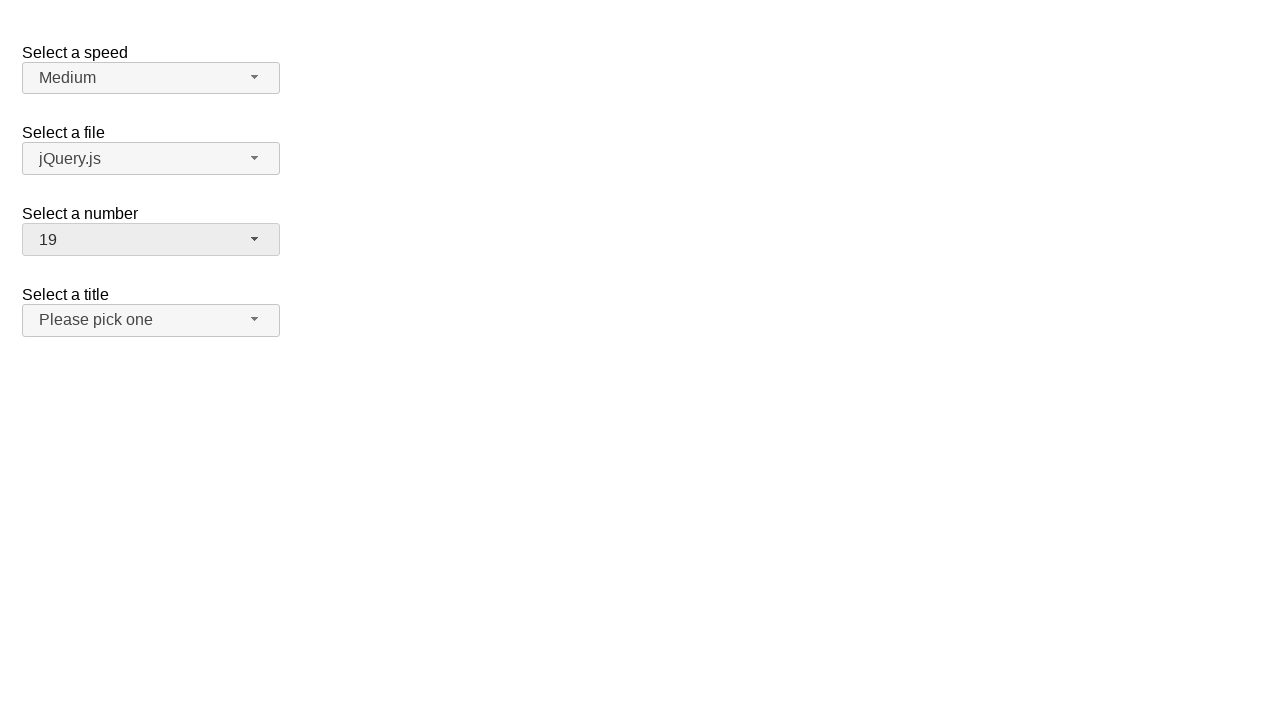

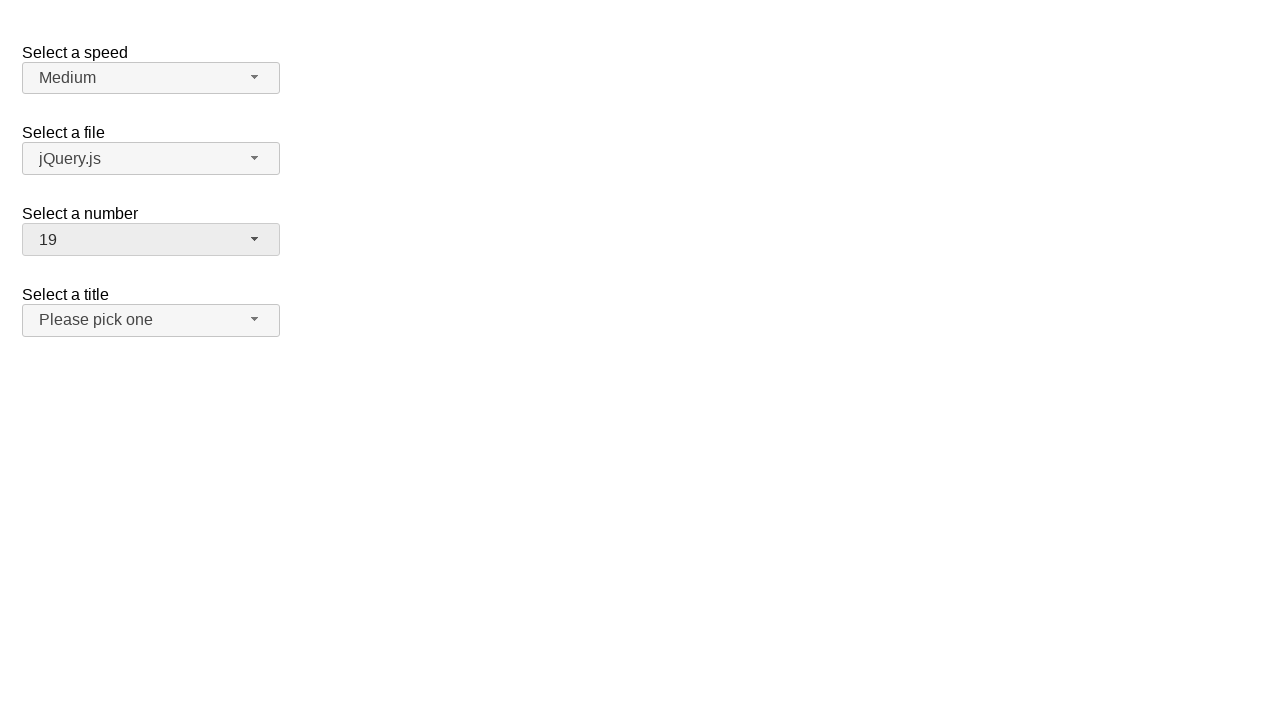